Tests the GreenKart e-commerce functionality by adding specific items (Cucumber, Brocolli, Beetroot, Tomato, Apple) to the cart, proceeding to checkout, and applying a promo code to verify the discount functionality.

Starting URL: https://rahulshettyacademy.com/seleniumPractise/

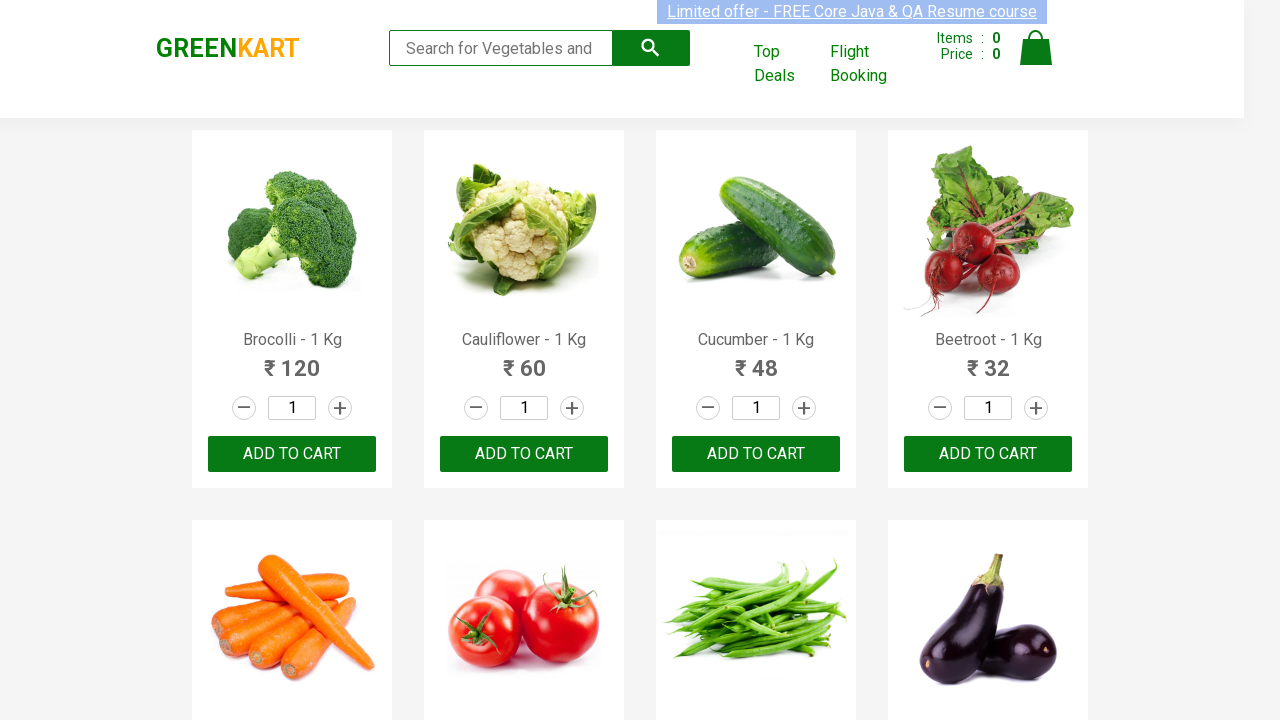

Waited for product names to load on GreenKart page
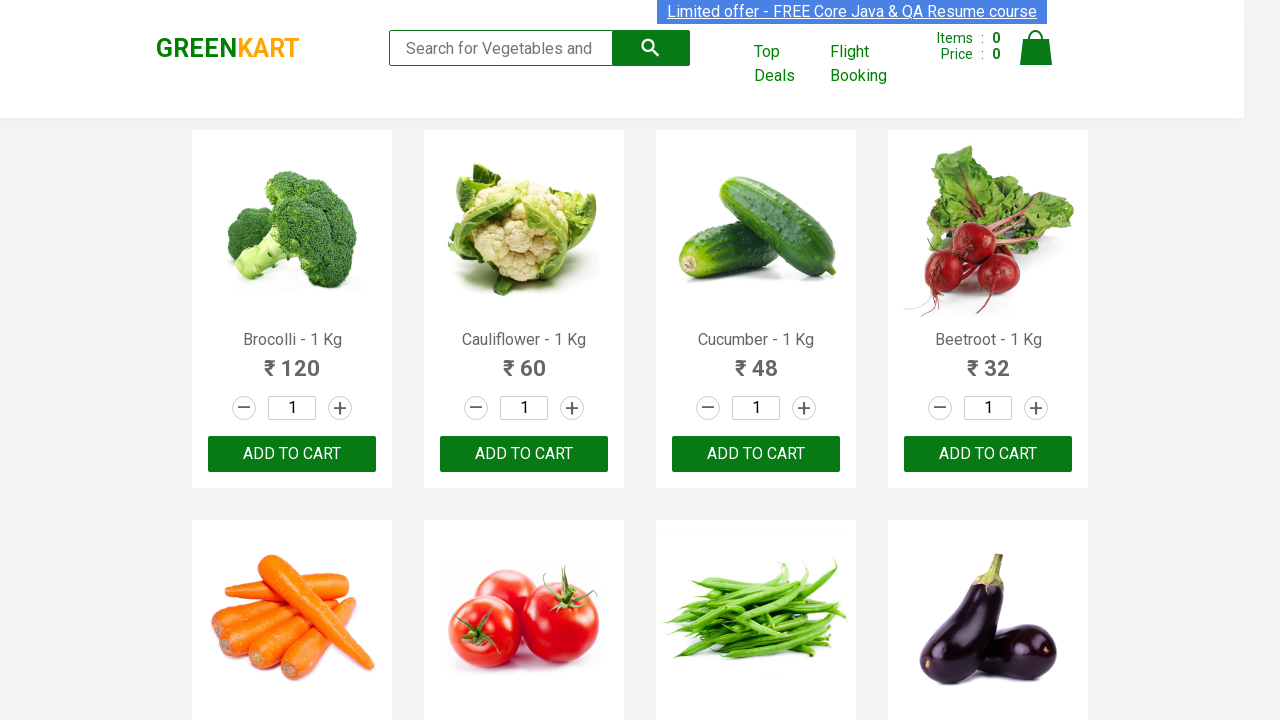

Retrieved all product name elements from page
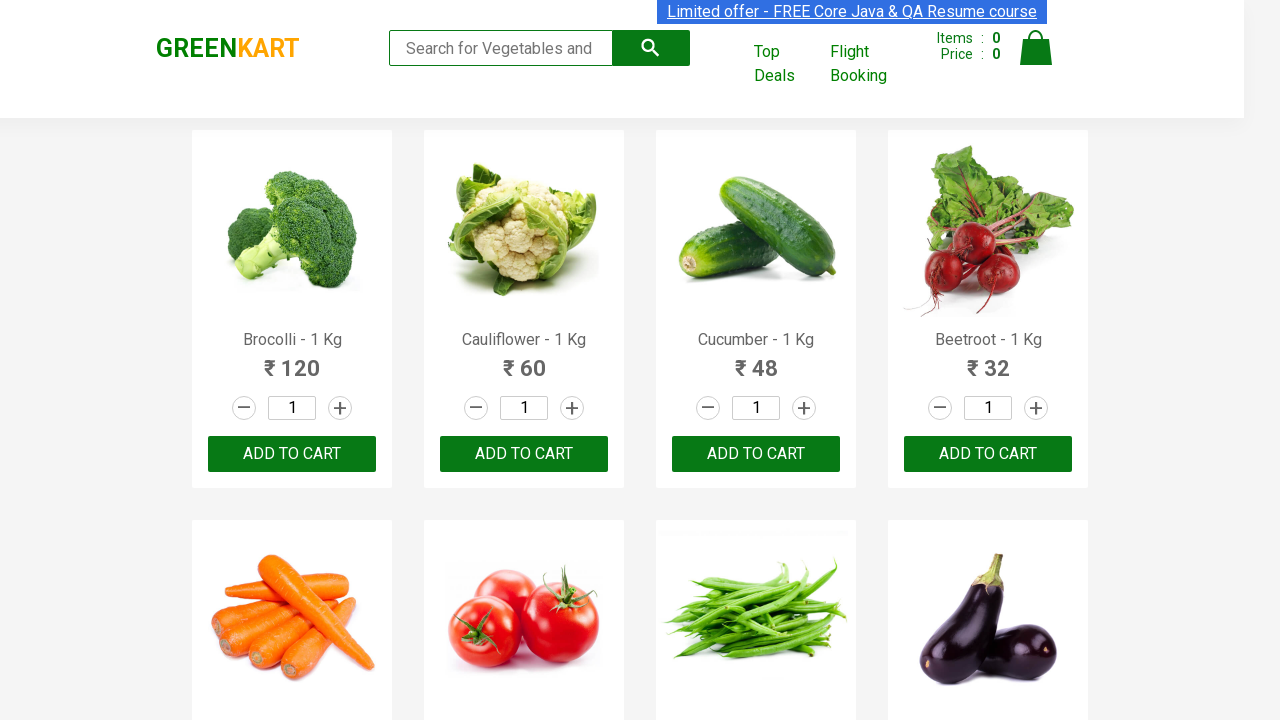

Retrieved all Add to Cart buttons from page
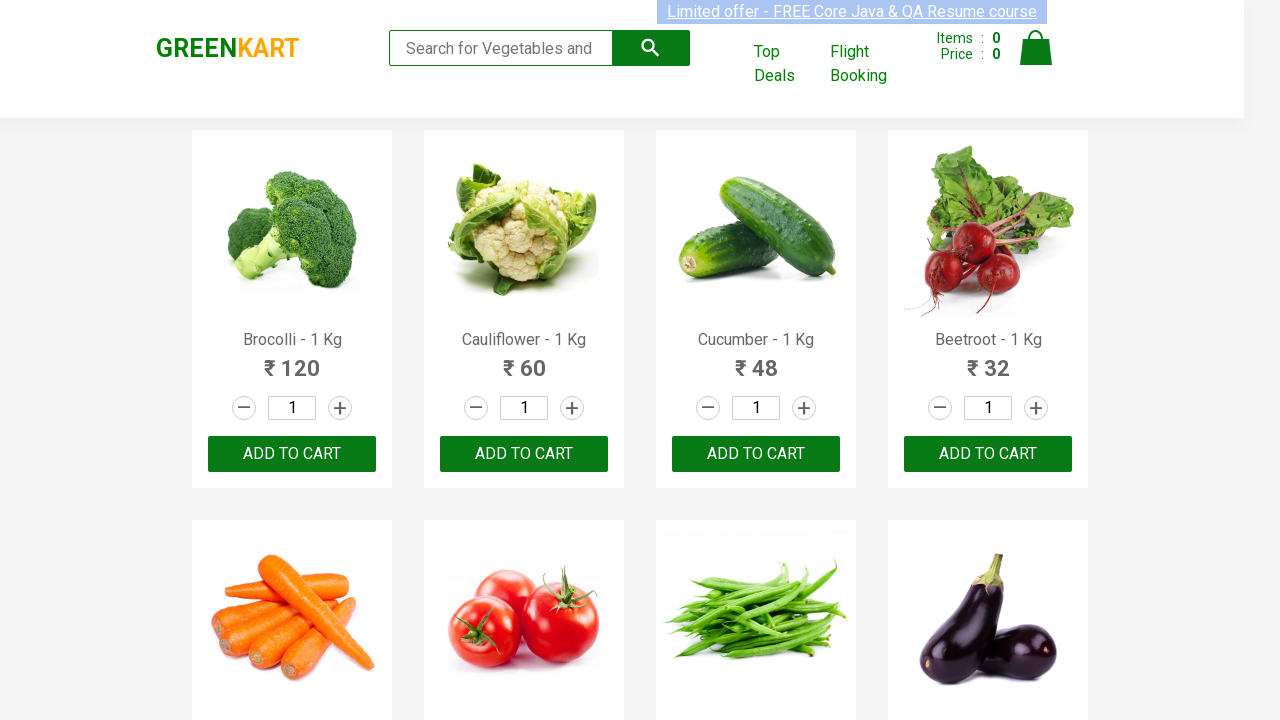

Added Brocolli to cart
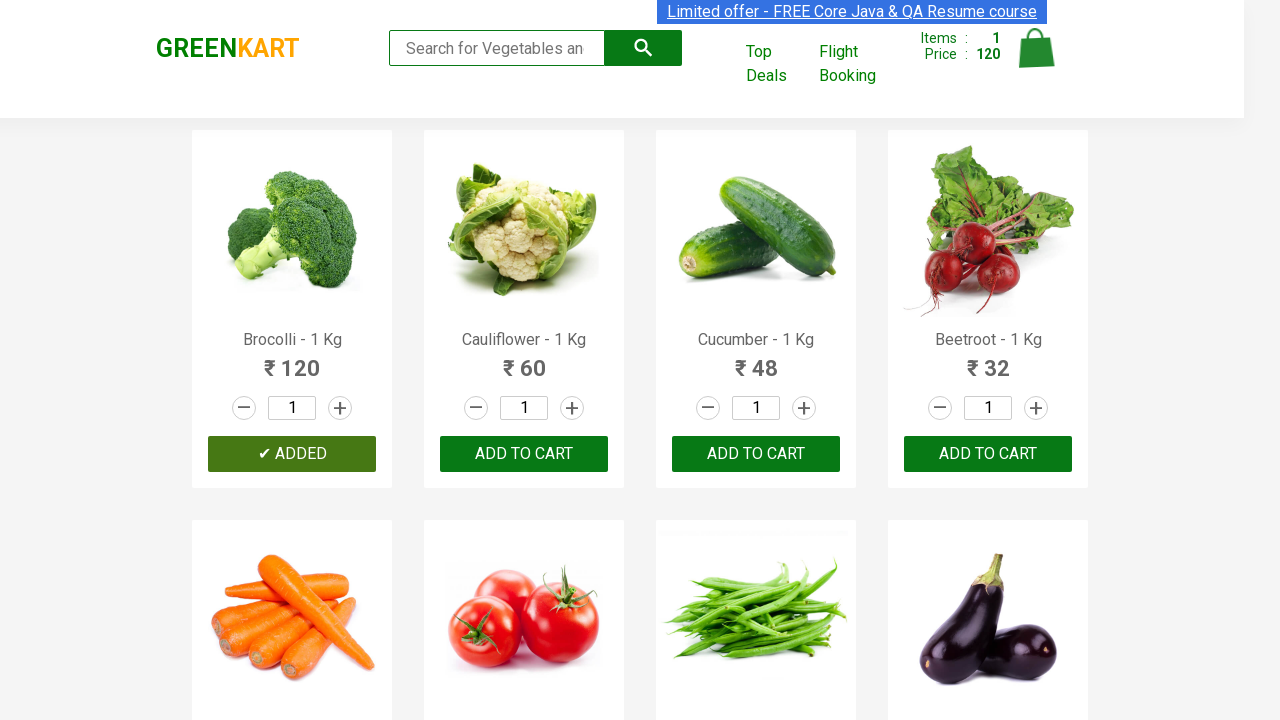

Added Cucumber to cart
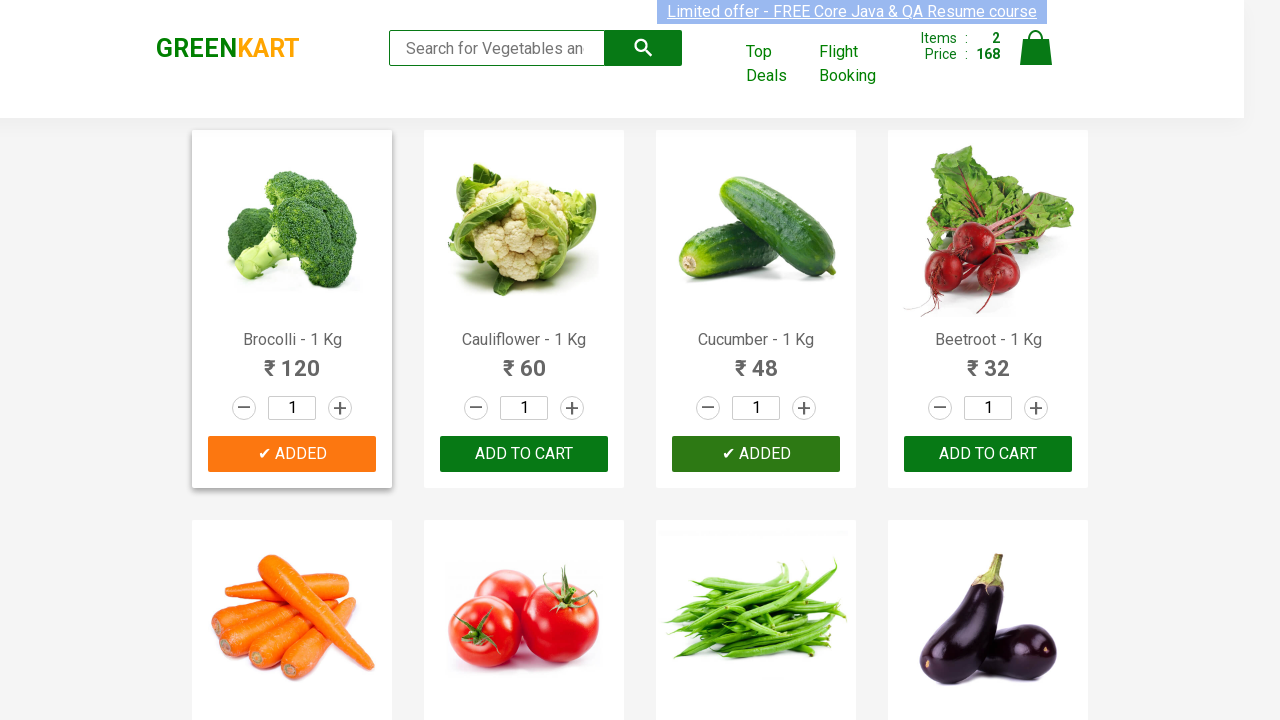

Added Beetroot to cart
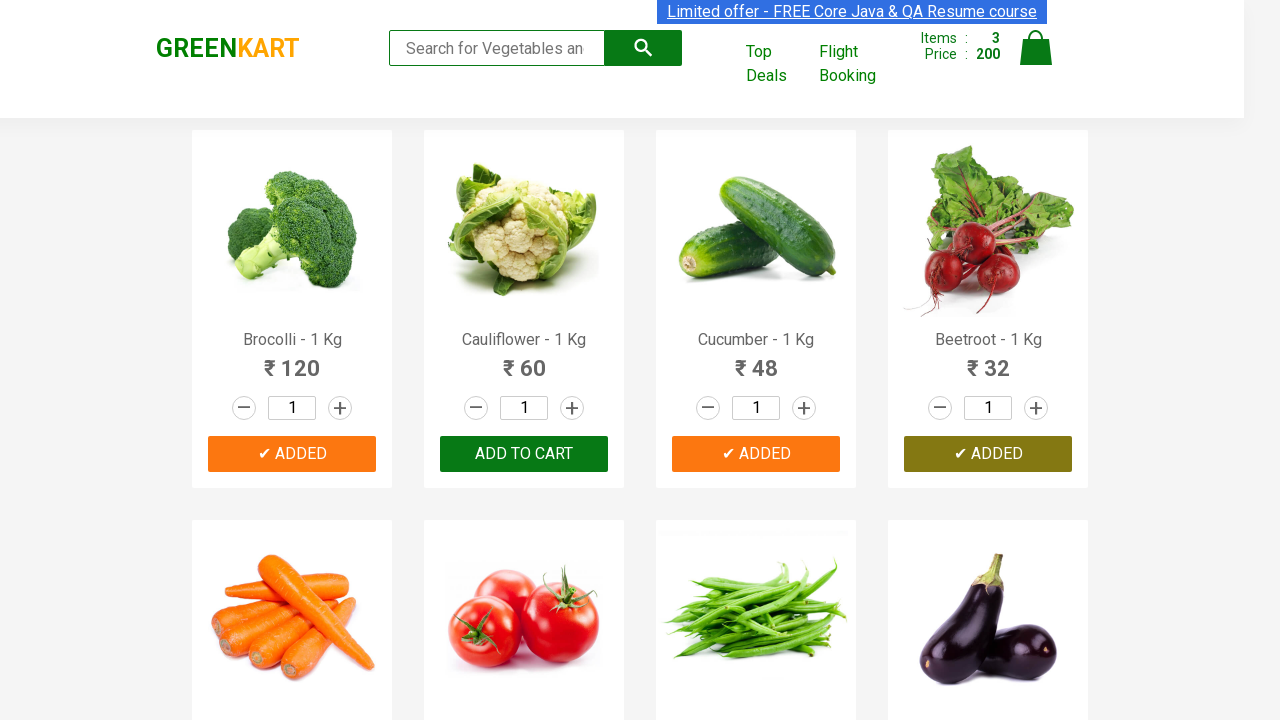

Added Tomato to cart
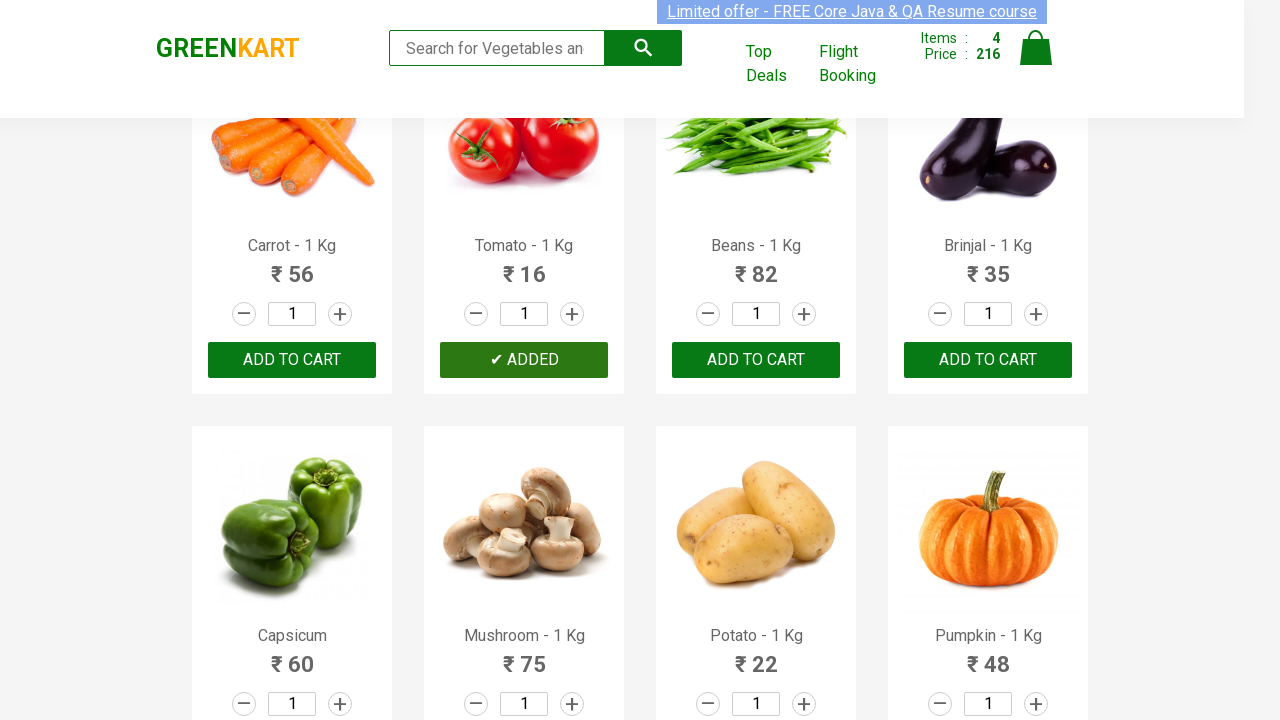

Added Apple to cart
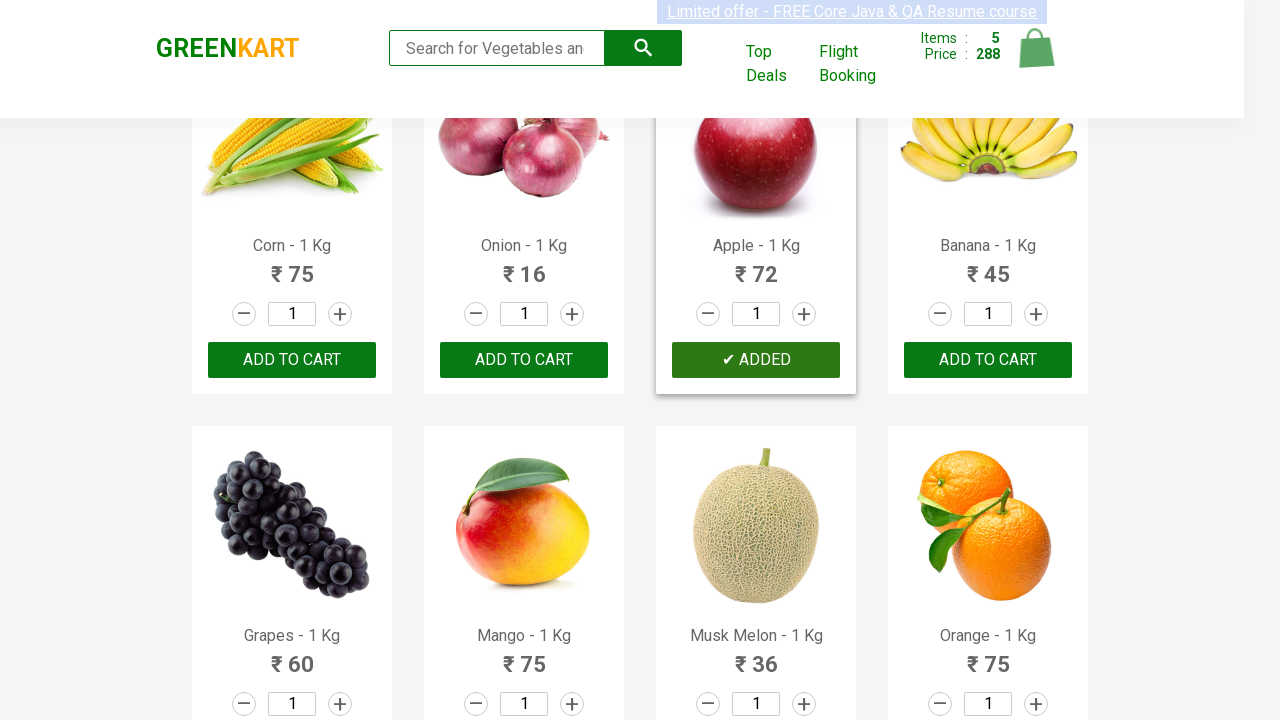

Clicked Cart button to view shopping cart at (1036, 48) on img[alt='Cart']
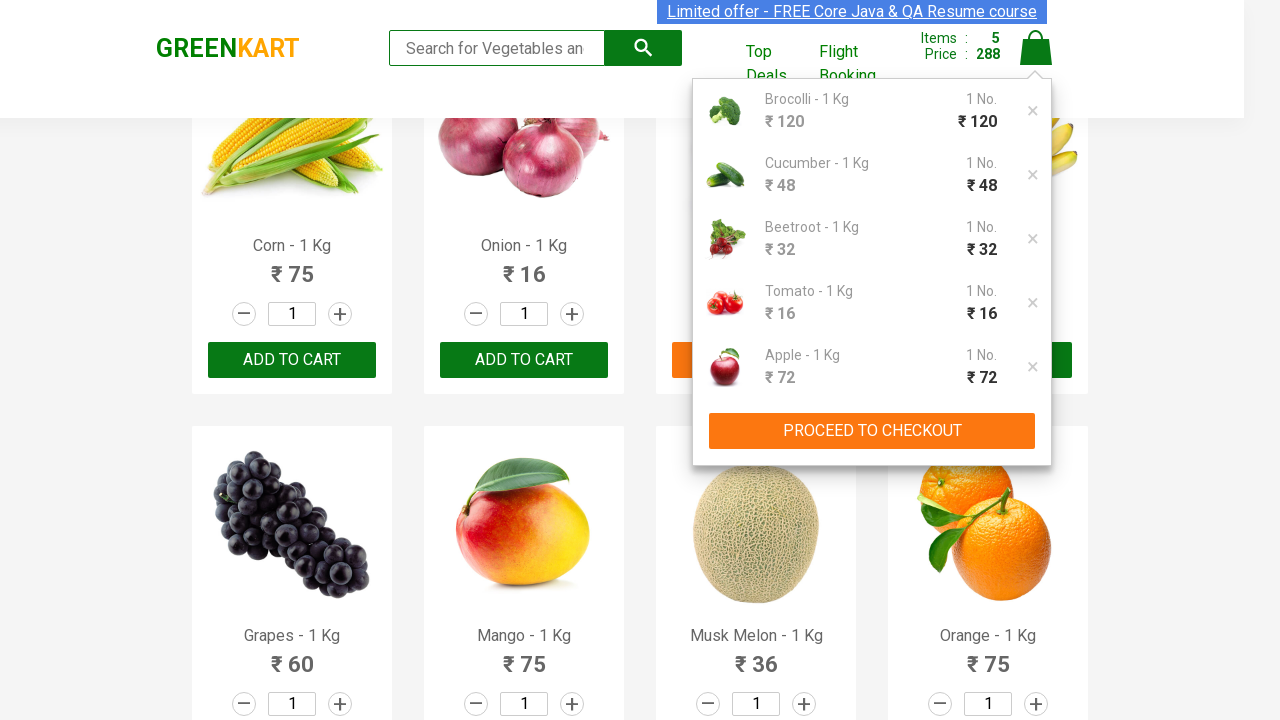

Clicked PROCEED TO CHECKOUT button at (872, 431) on xpath=//button[contains(text(),'PROCEED TO CHECKOUT')]
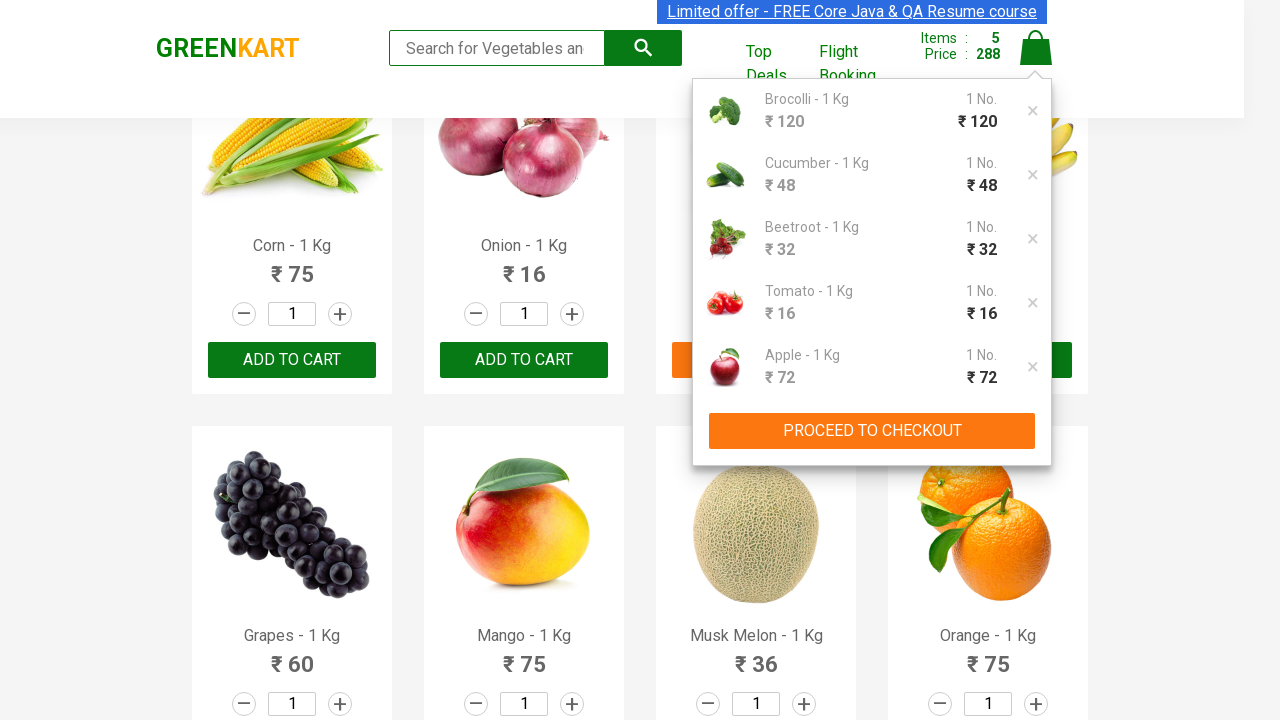

Promo code input field loaded on checkout page
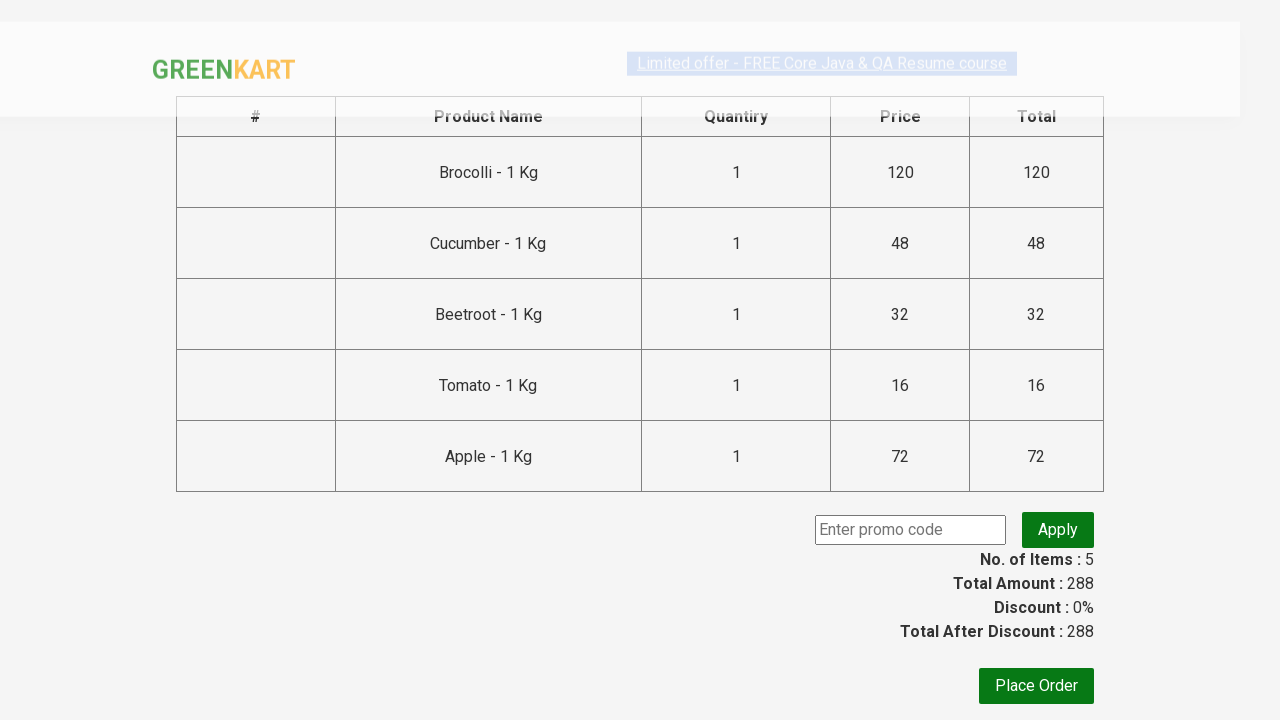

Entered promo code 'rahulshettyacademy' in promo field on input.promoCode
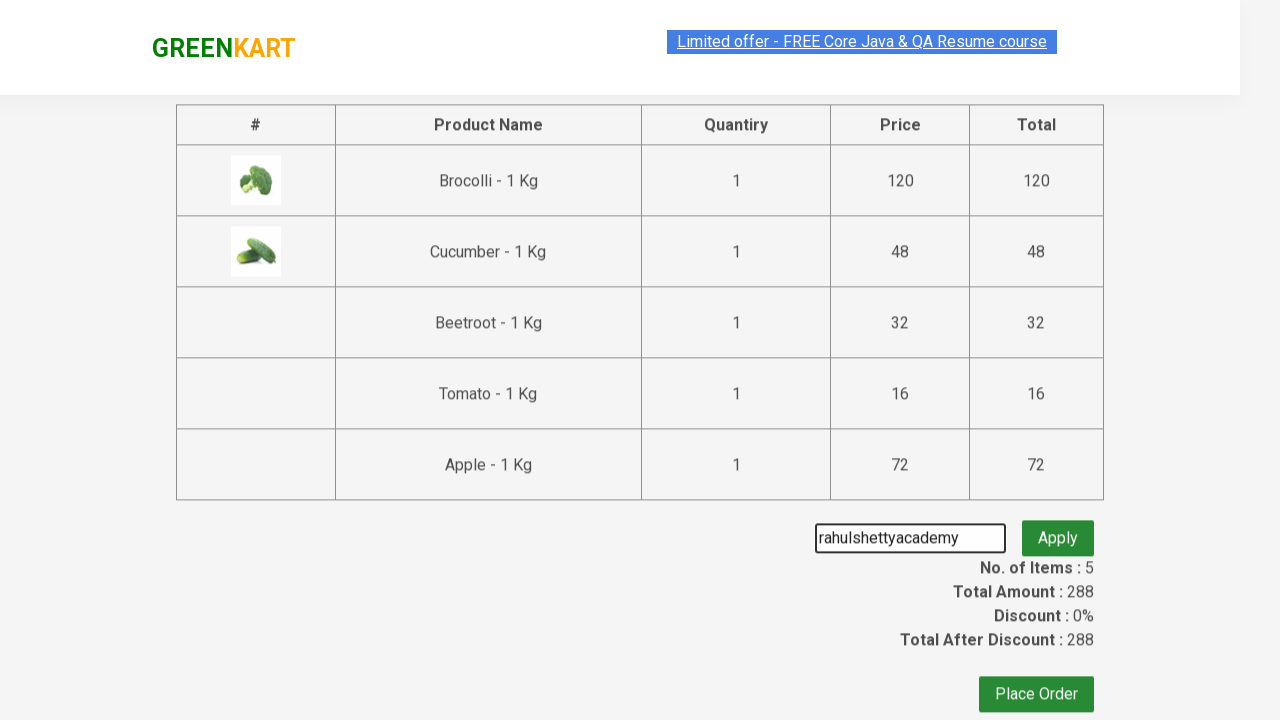

Clicked Apply button to apply promo code at (1058, 530) on button.promoBtn
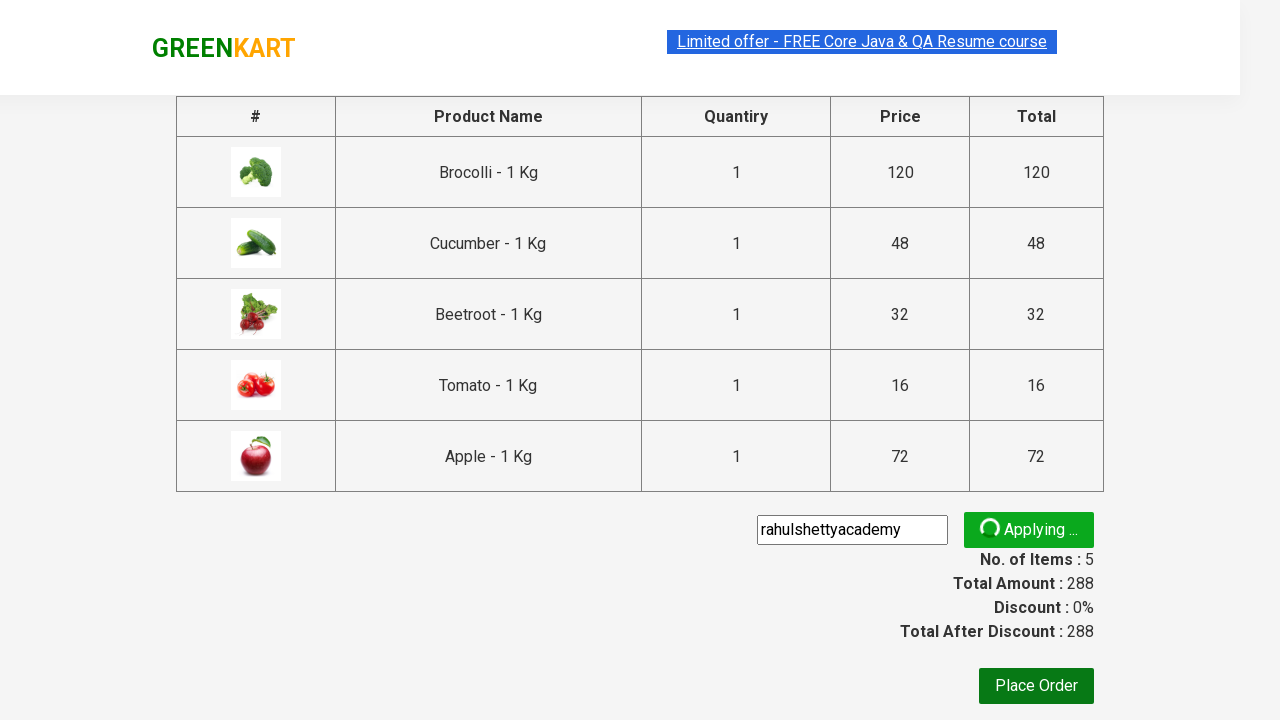

Promo discount applied successfully - discount information displayed
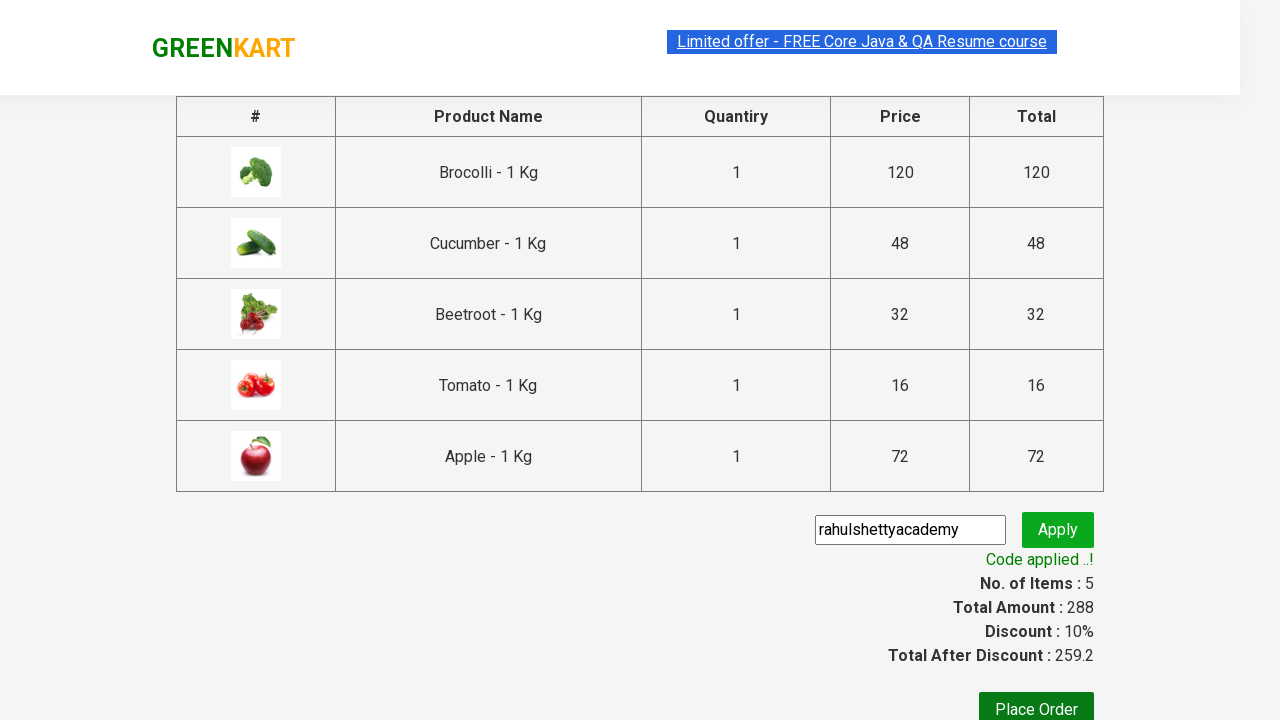

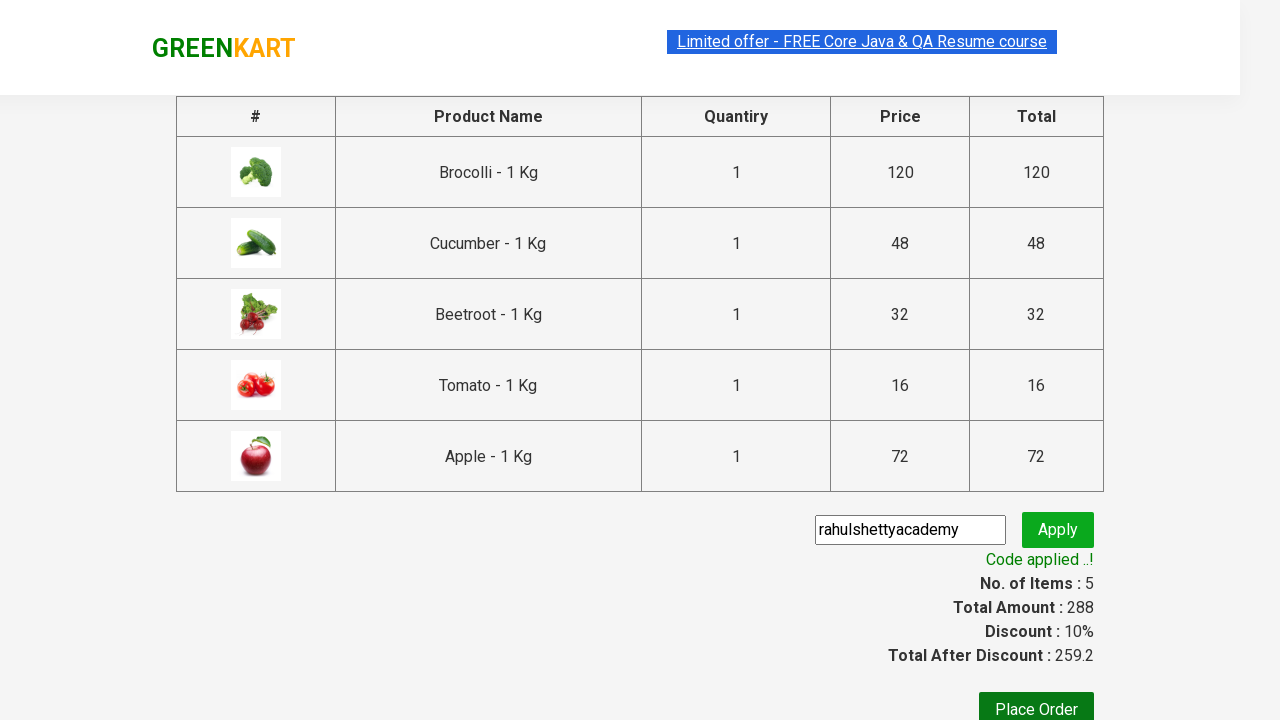